Tests window handle functionality by clicking a button that opens a new window, switching to the new window, and verifying the page title element is present

Starting URL: https://www.hyrtutorials.com/p/window-handles-practice.html

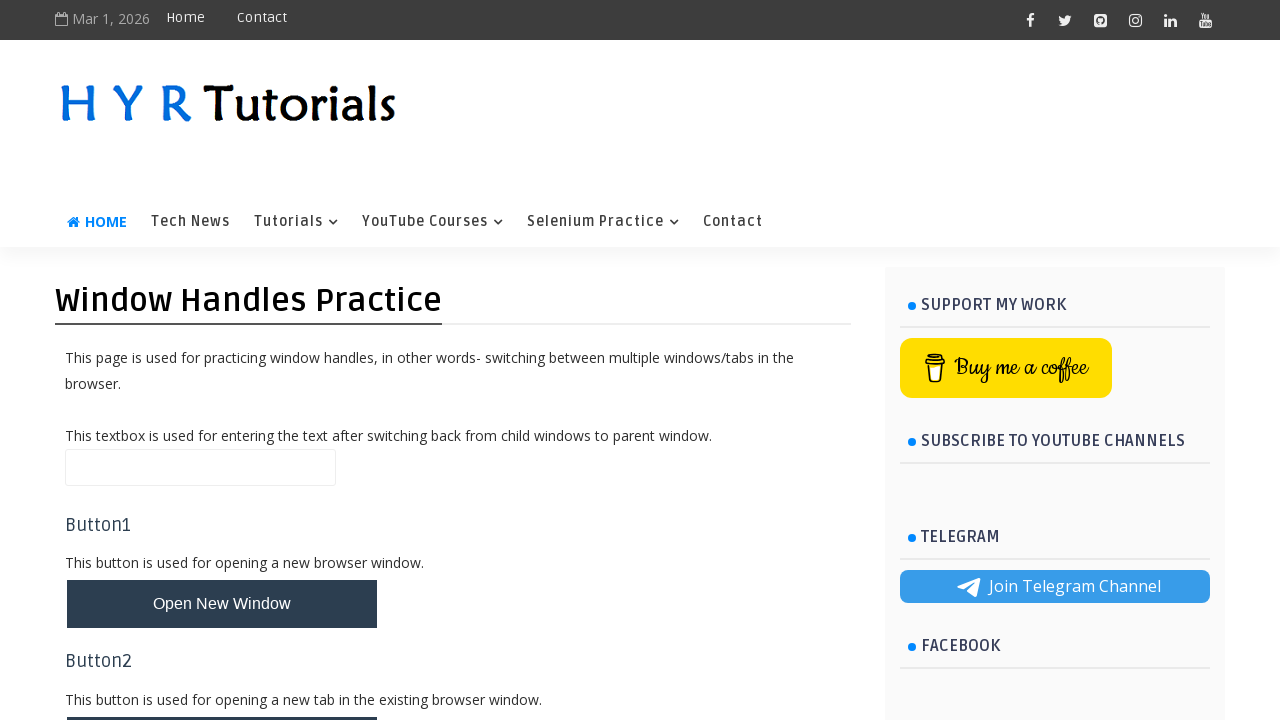

Clicked button to open new window at (222, 361) on button#newWindowsBtn
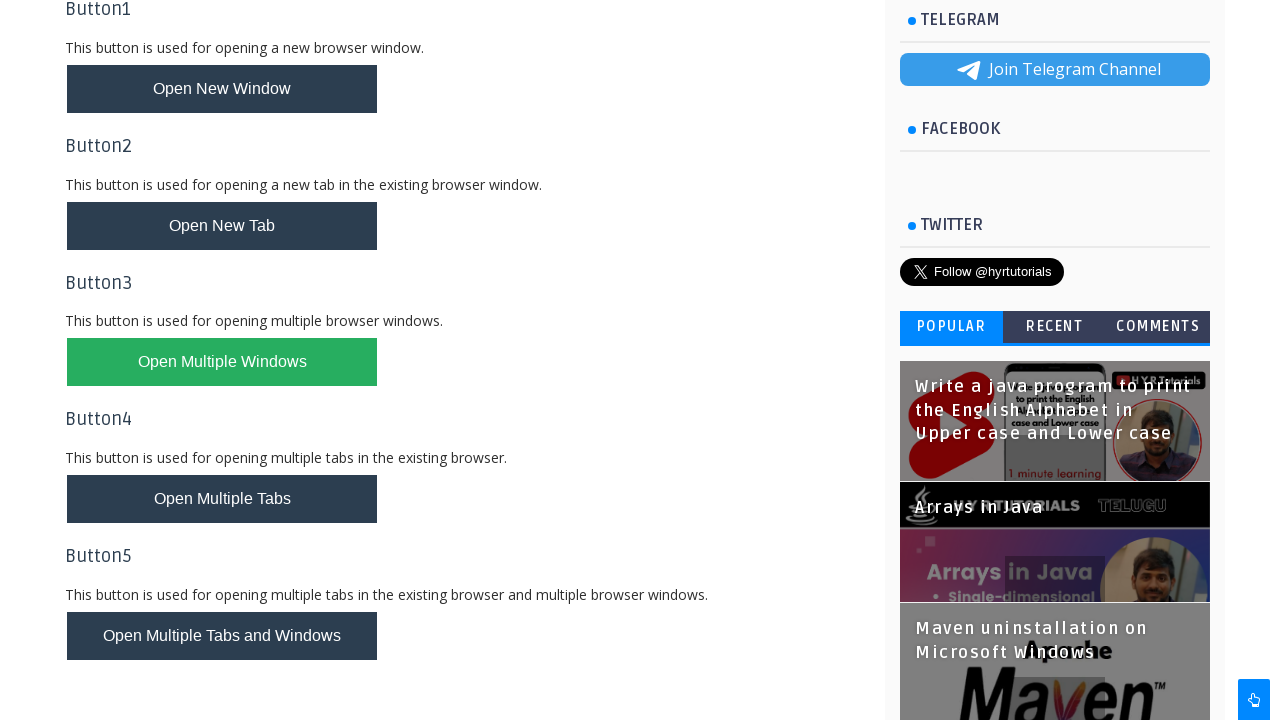

New window opened and captured
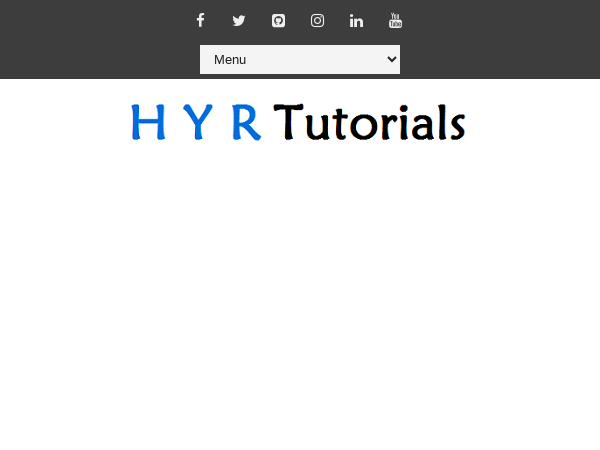

Page title element loaded in new window
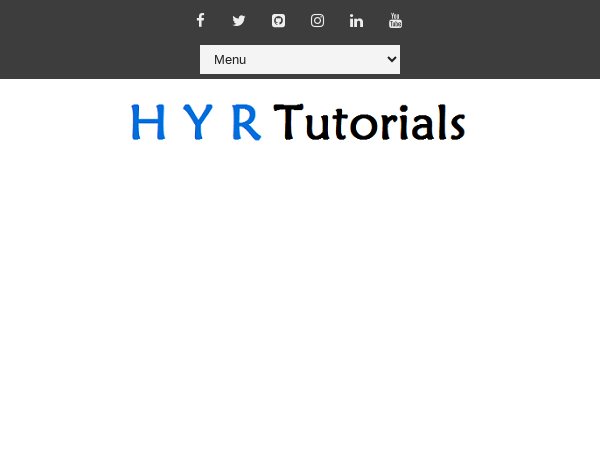

Retrieved title text: 
Basic Controls

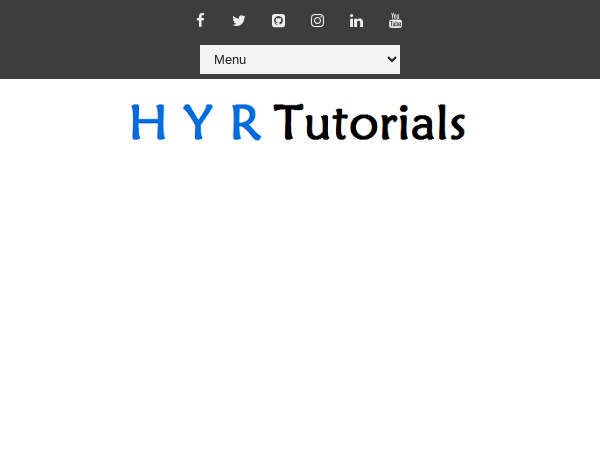

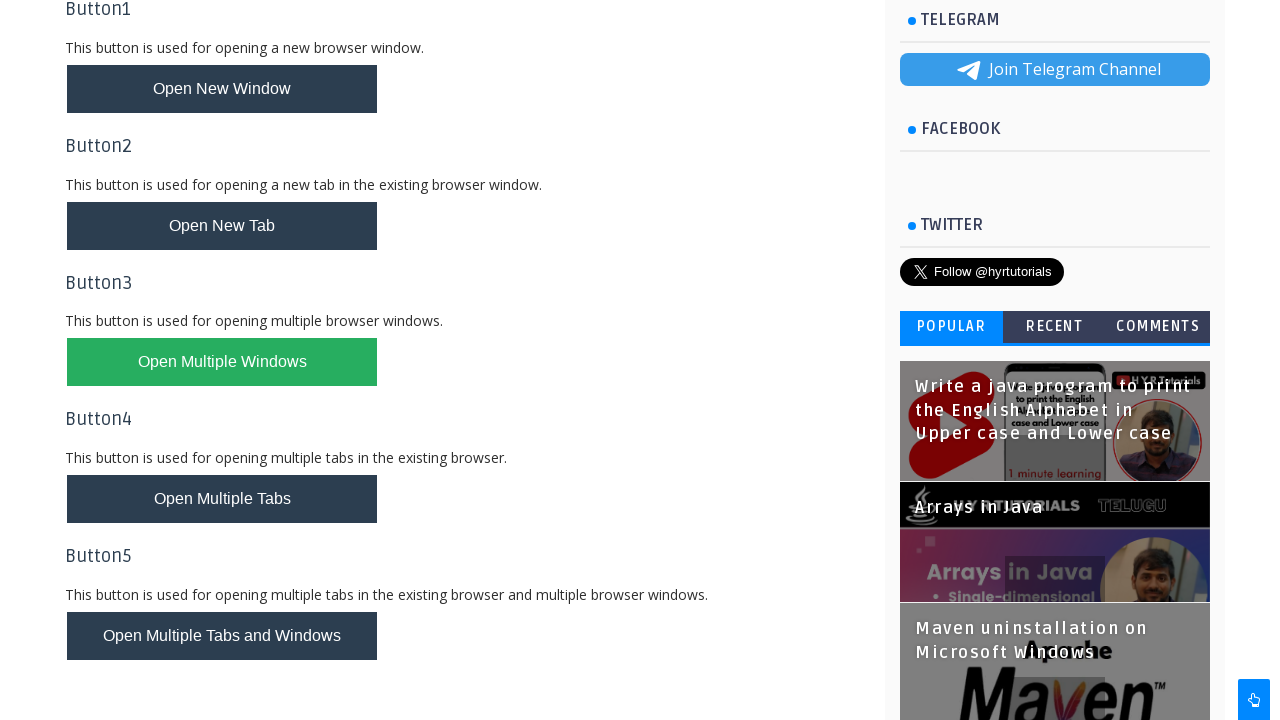